Tests A/B test opt-out by visiting the split test page, checking the heading, adding an opt-out cookie, refreshing, and verifying the heading changes to indicate opt-out status.

Starting URL: http://the-internet.herokuapp.com/abtest

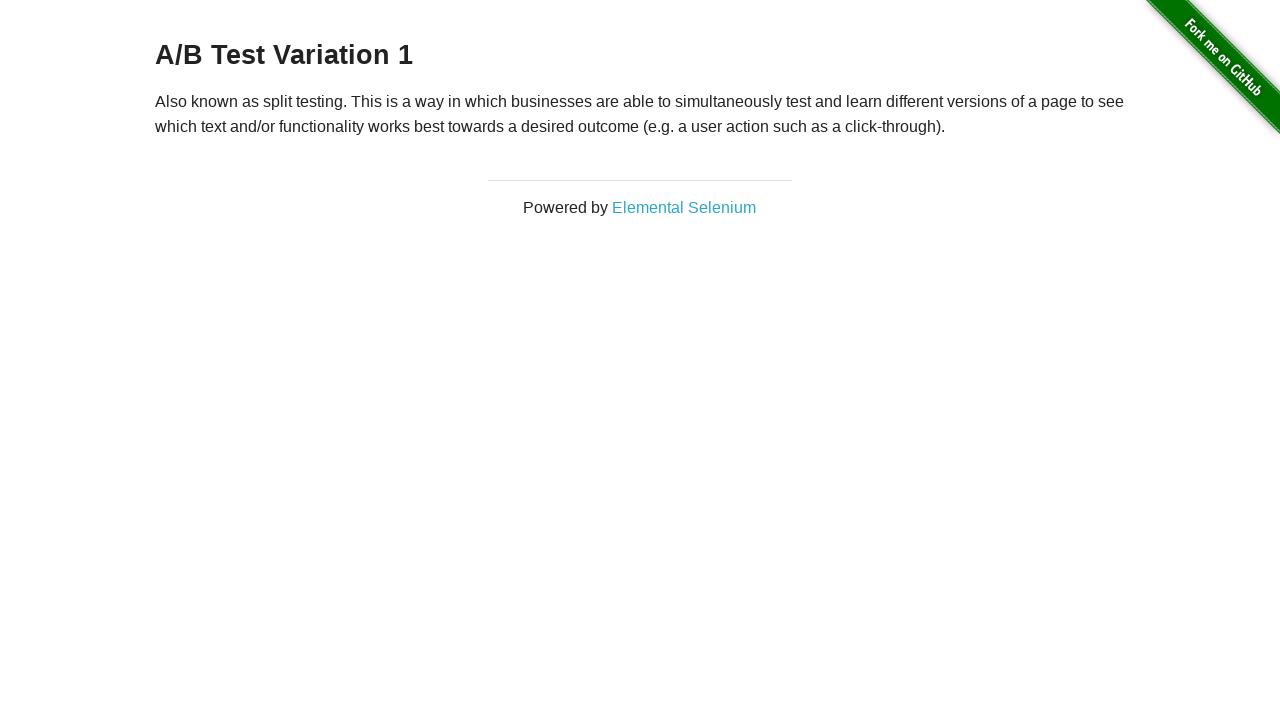

Retrieved initial heading text from A/B test page
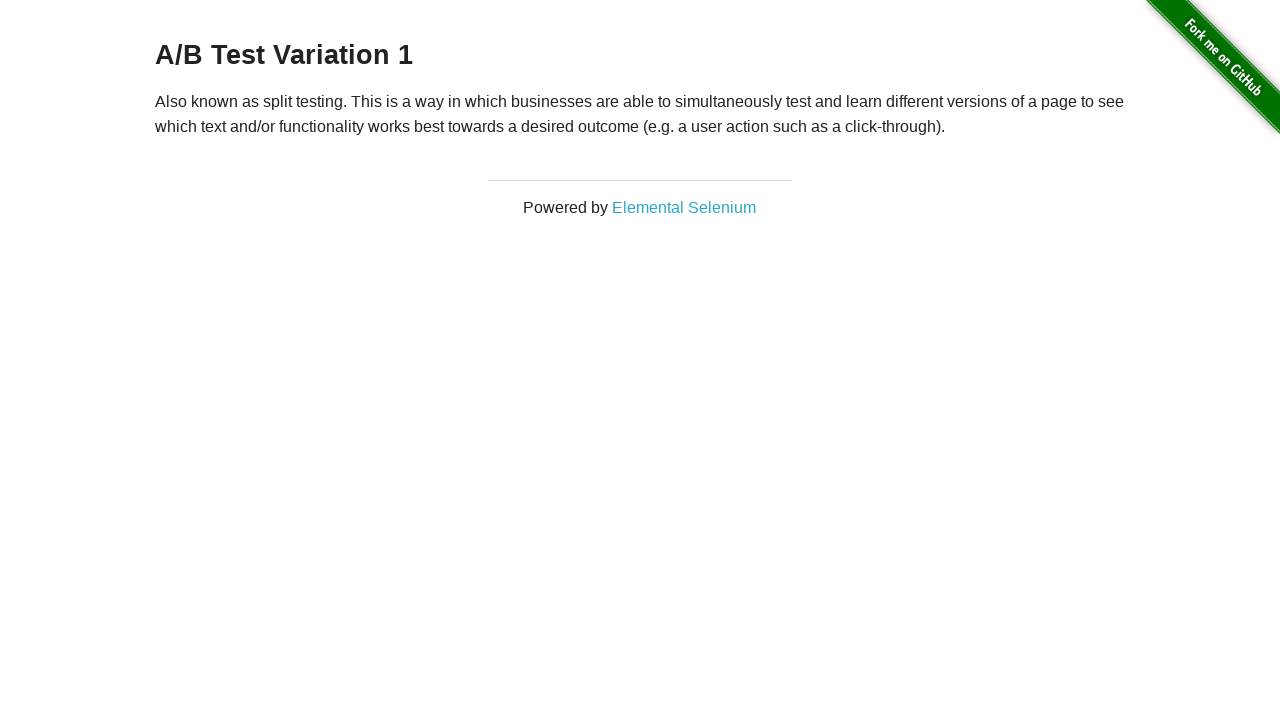

Added optimizelyOptOut cookie to opt out of A/B test
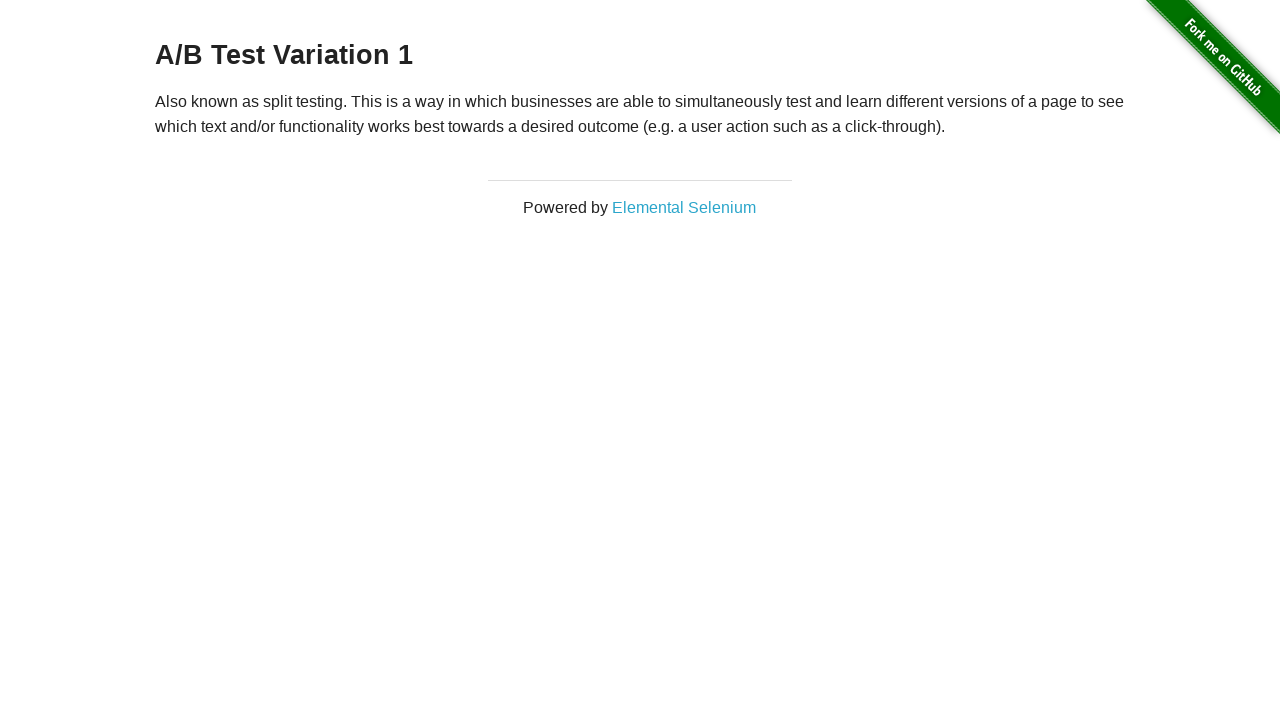

Reloaded page after adding opt-out cookie
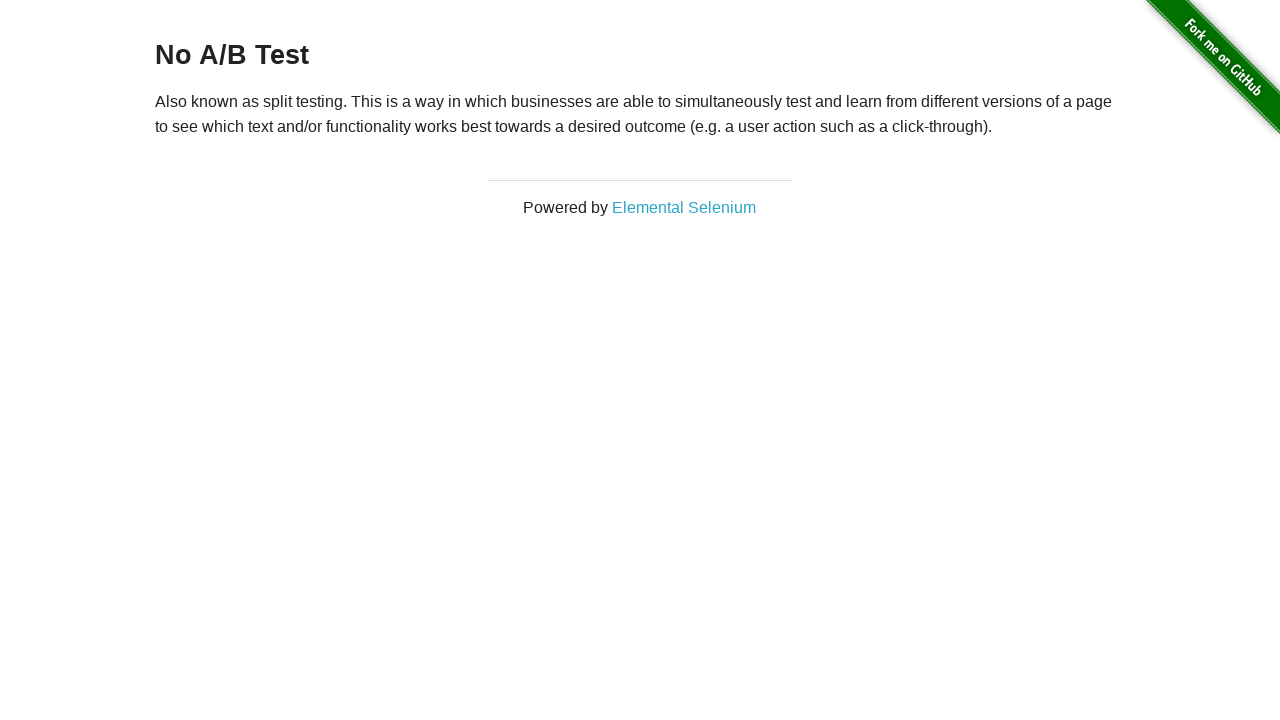

Verified heading is present after opt-out
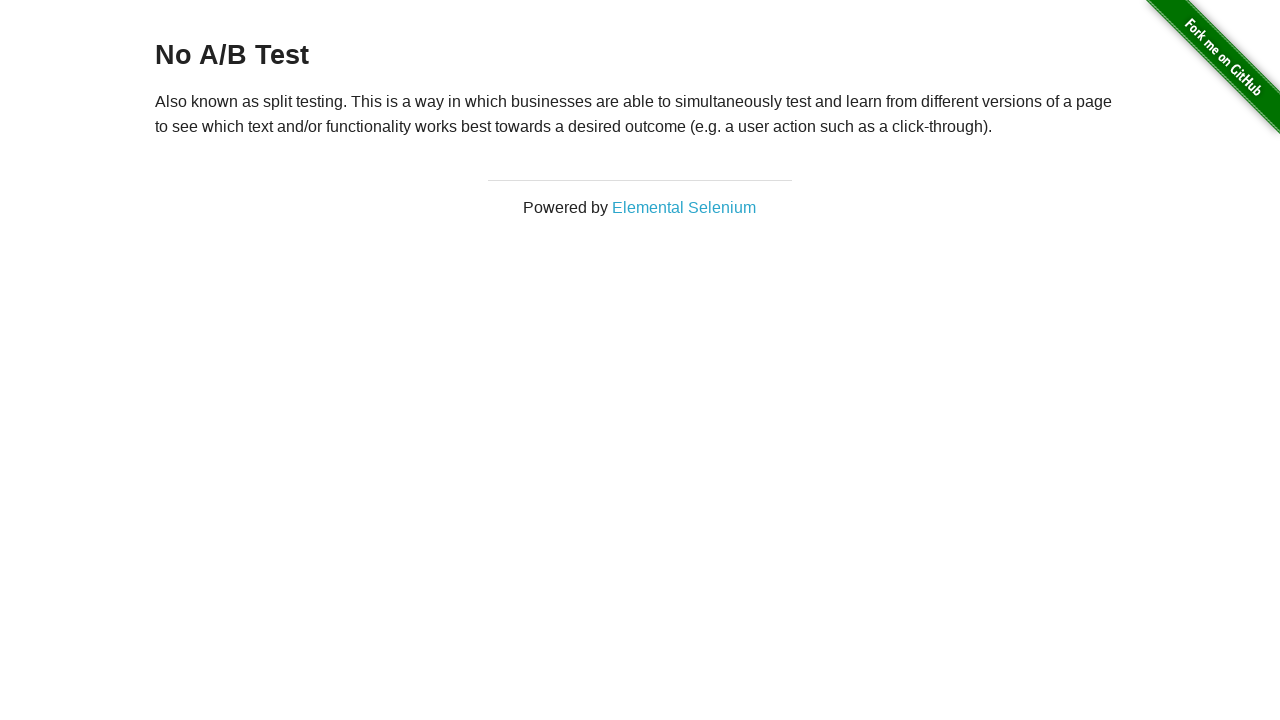

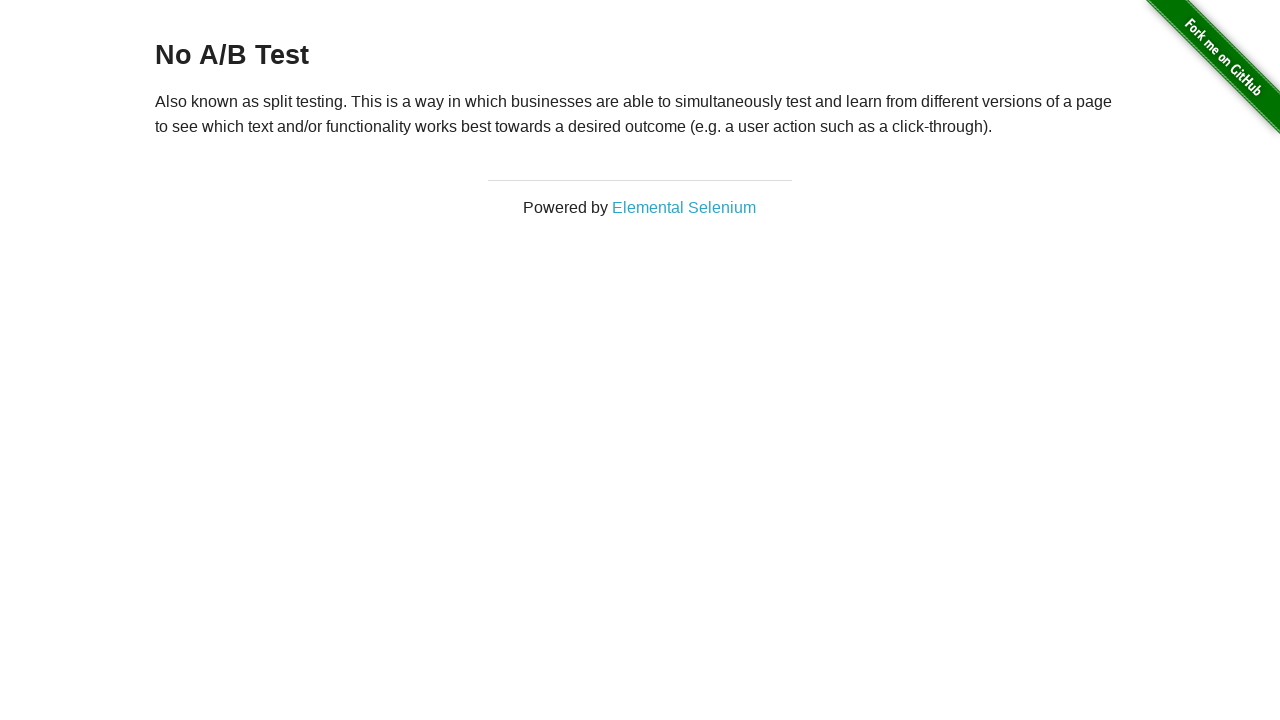